Tests prompt alert functionality by clicking to trigger an alert, entering text into the prompt, and accepting it

Starting URL: https://www.leafground.com/alert.xhtml

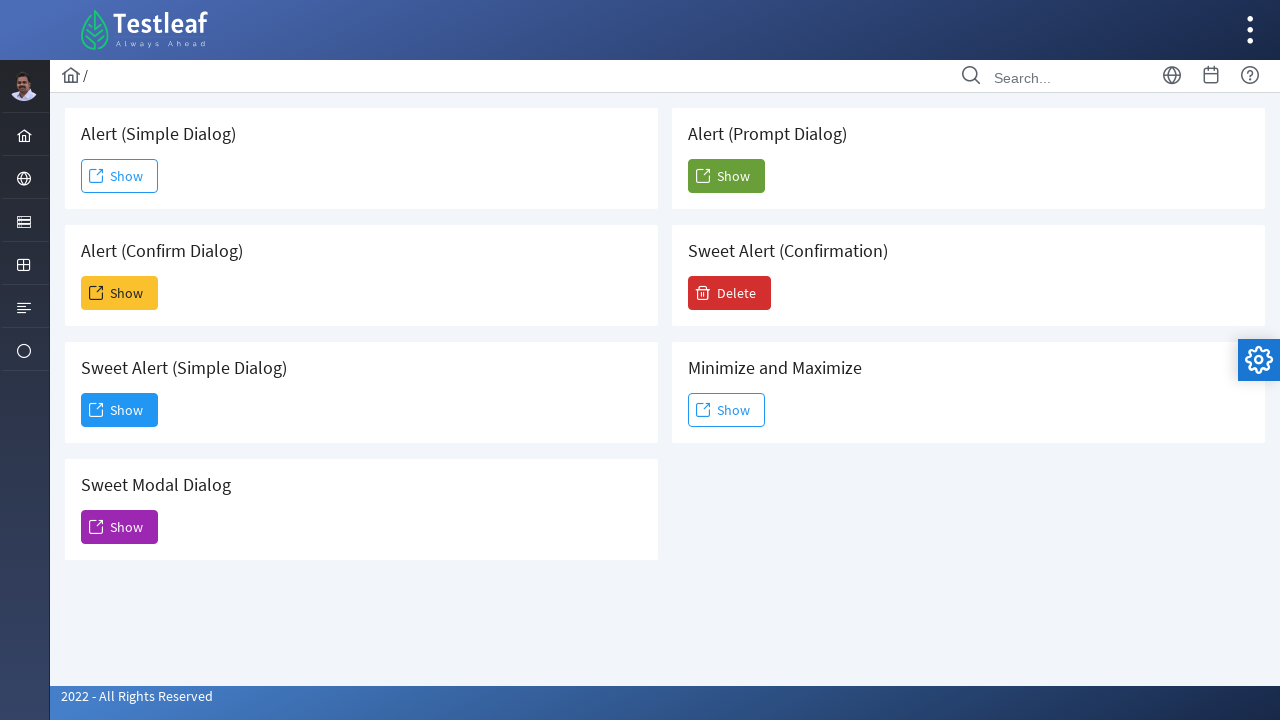

Clicked button to trigger prompt alert dialog at (726, 176) on xpath=(//h5[text()=' Alert (Prompt Dialog)']/following::span)[2]
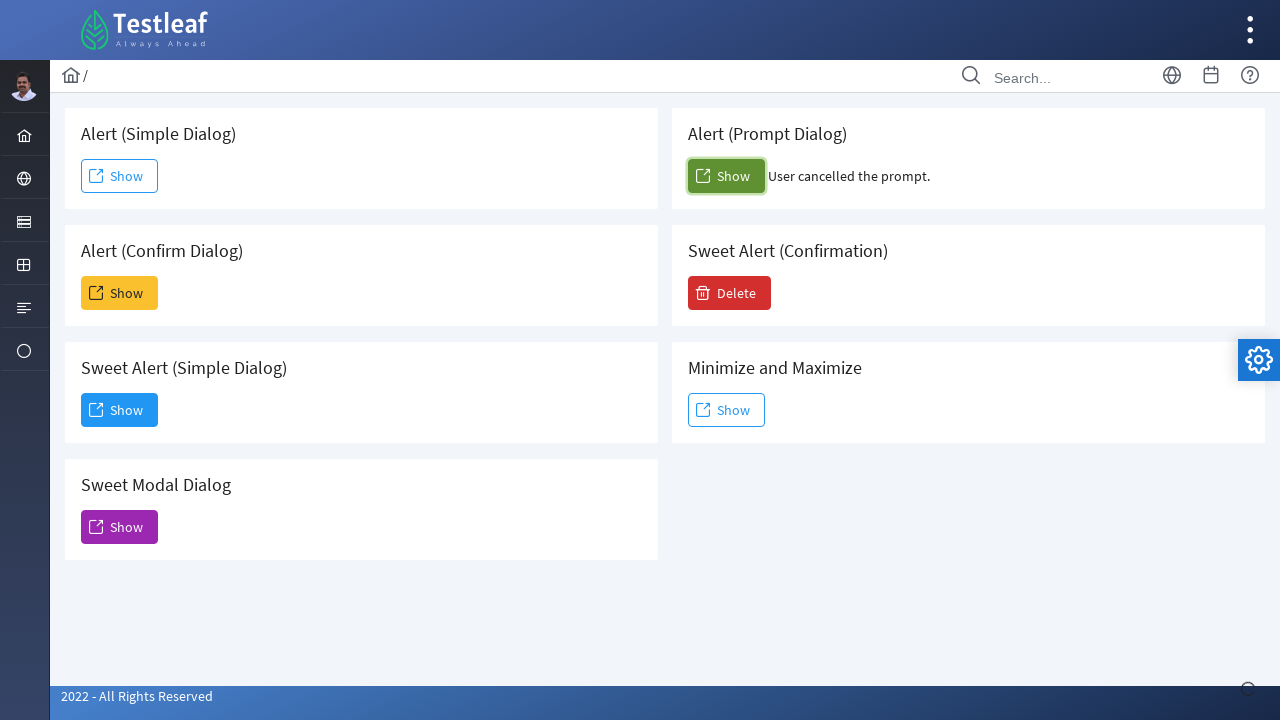

Set up dialog handler to accept prompt with text 'TestLeaf'
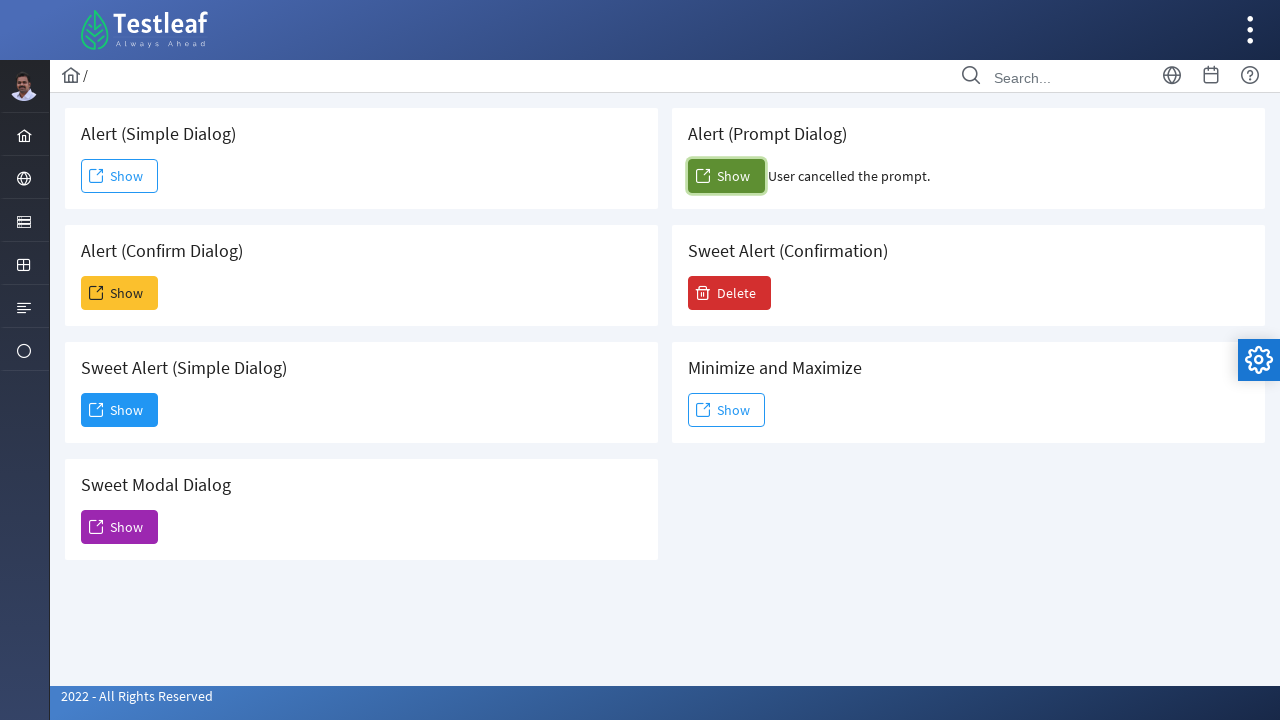

Clicked button again to trigger prompt alert and confirm handler acceptance at (726, 176) on xpath=(//h5[text()=' Alert (Prompt Dialog)']/following::span)[2]
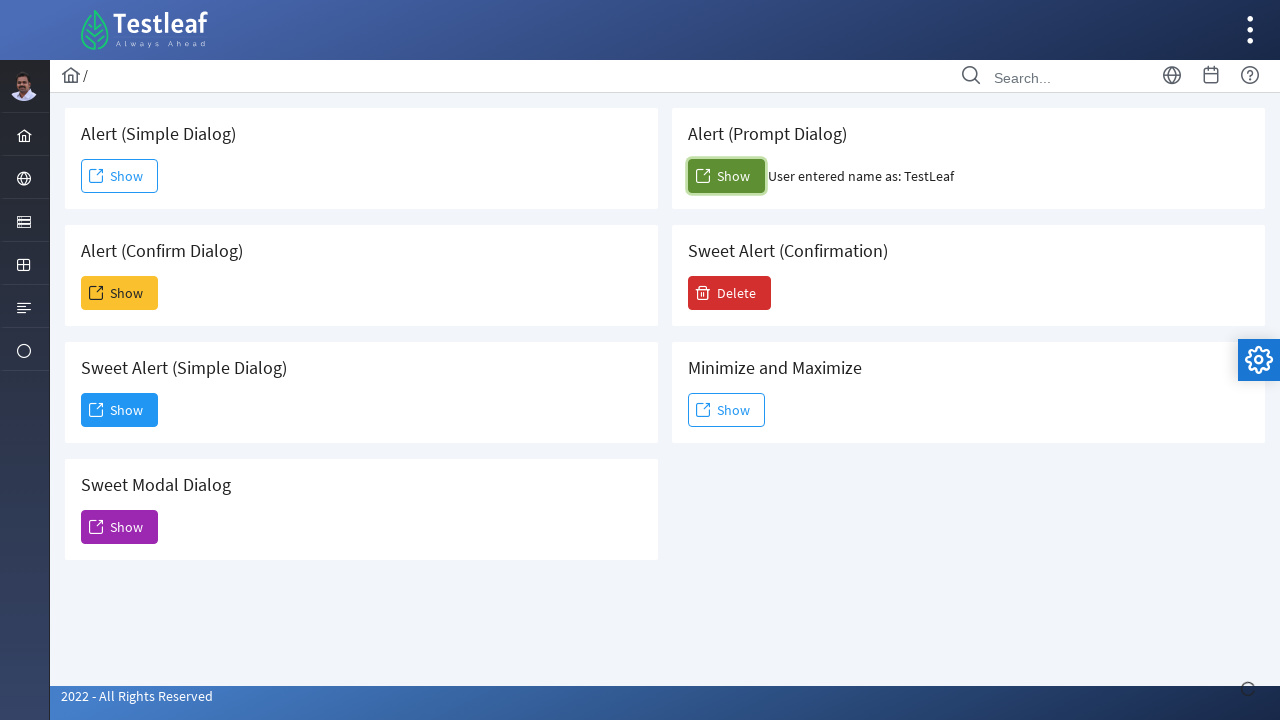

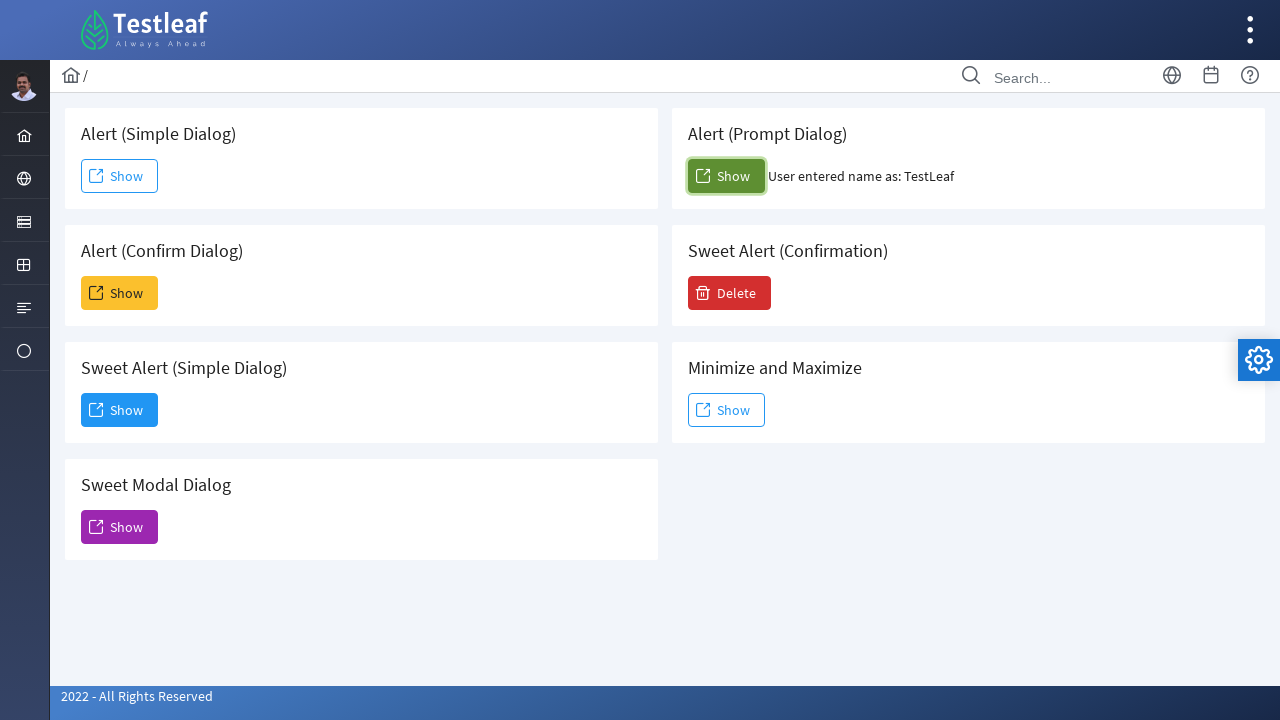